Tests clicking the login button using ID locator without entering credentials

Starting URL: https://www.saucedemo.com/

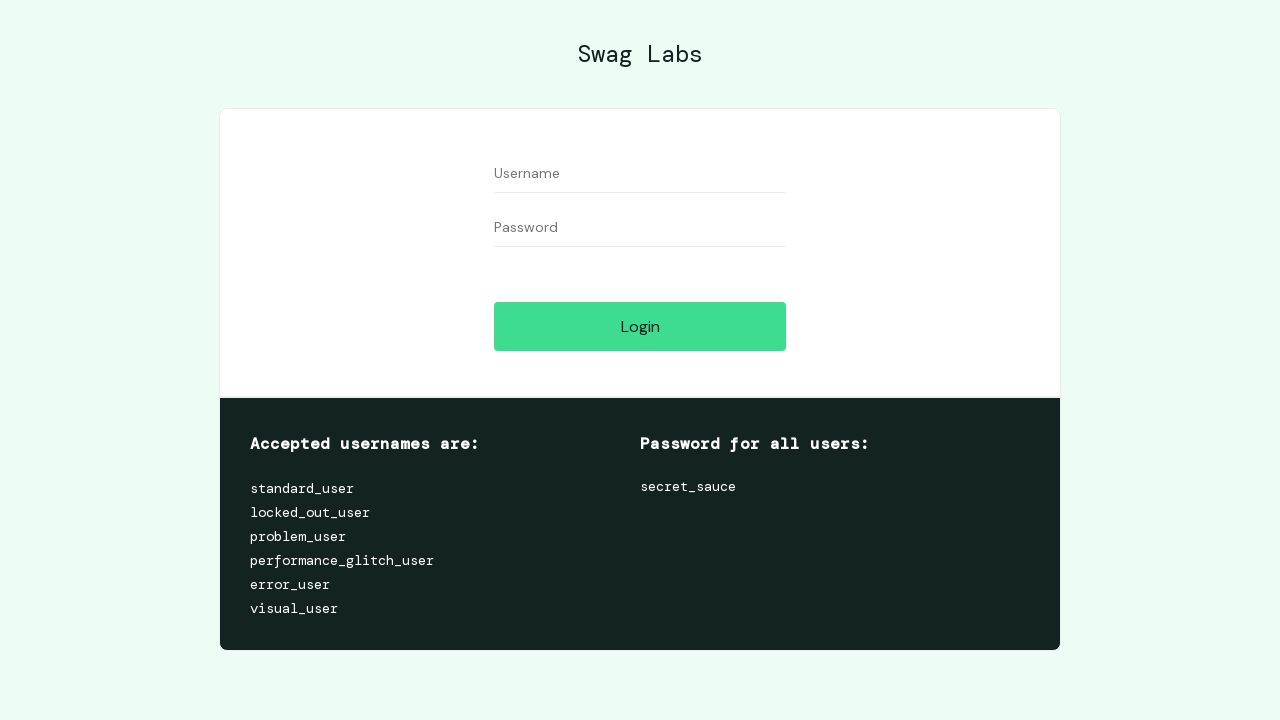

Clicked login button using ID locator without entering credentials at (640, 326) on #login-button
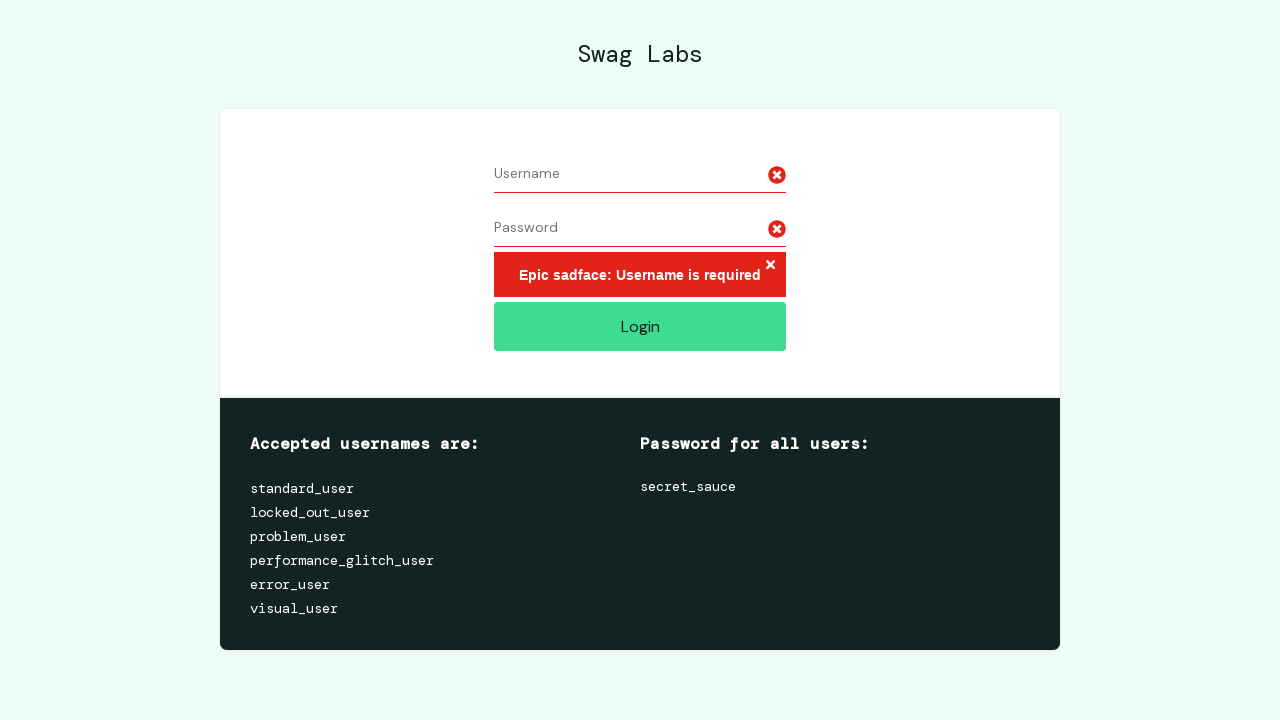

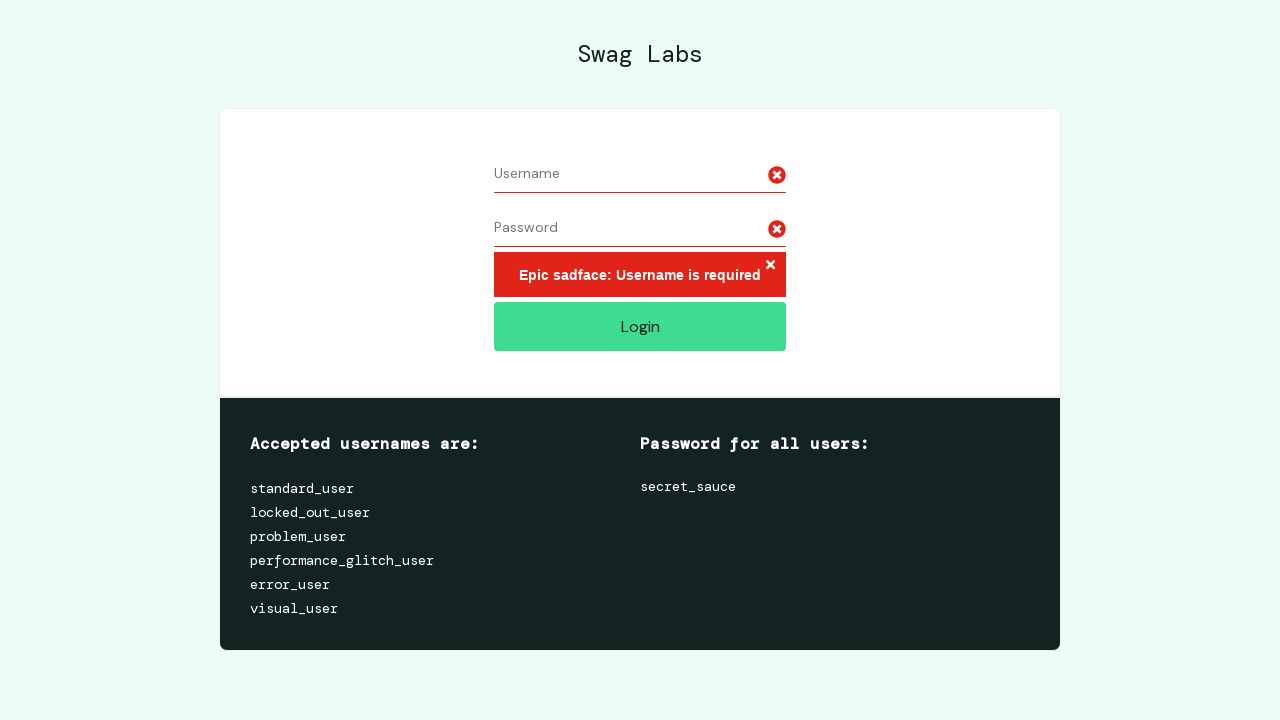